Tests USPS price calculator by selecting mailing options and calculating postage cost

Starting URL: https://www.usps.com

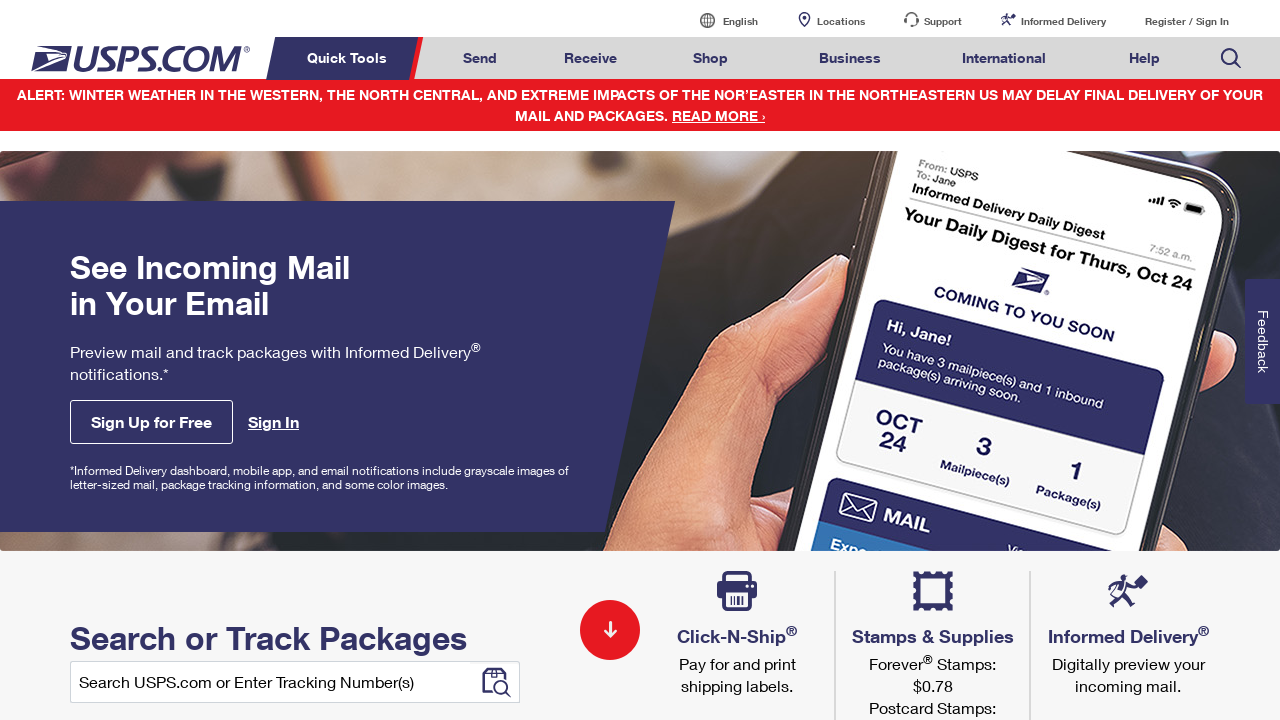

Hovered over Mail & Ship menu at (480, 58) on xpath=//a[@id='mail-ship-width']
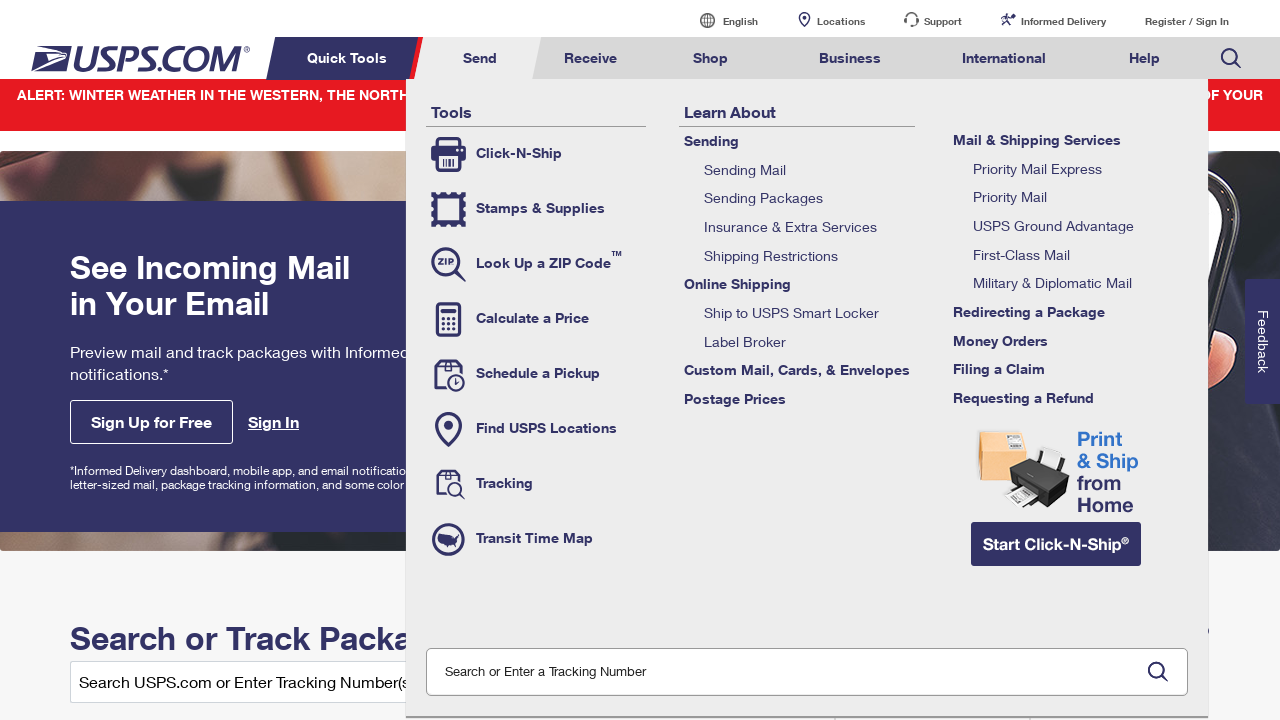

Calculate a Price link loaded
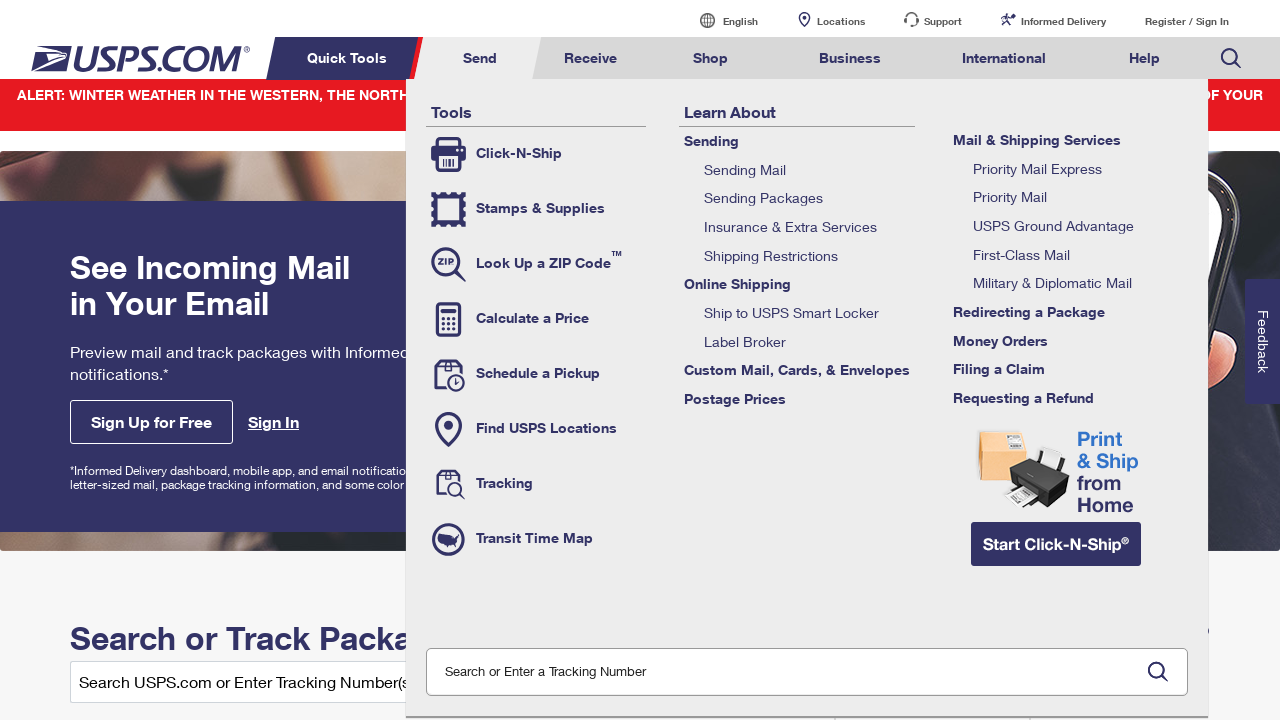

Clicked on Calculate a Price link at (536, 319) on xpath=//li[@class='tool-calc']/a[contains(@href,'postcalc.usps.com')]
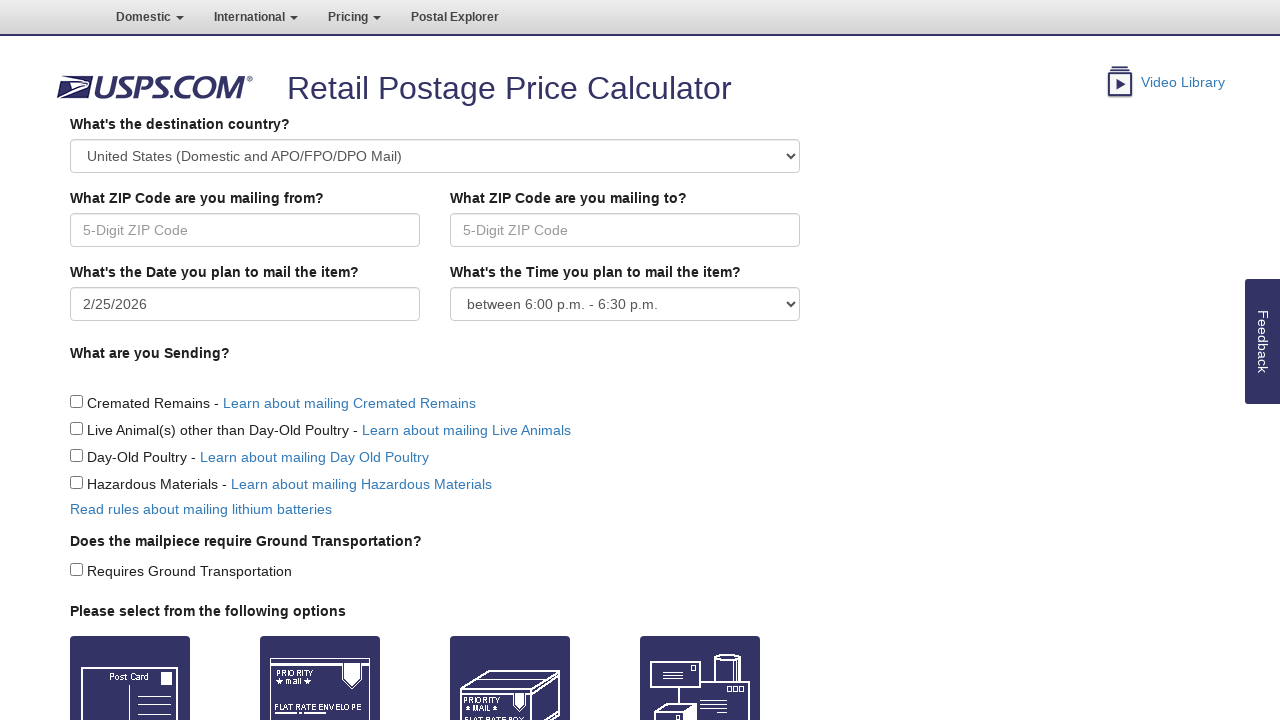

Selected Canada as destination country on //select[@id='CountryID']
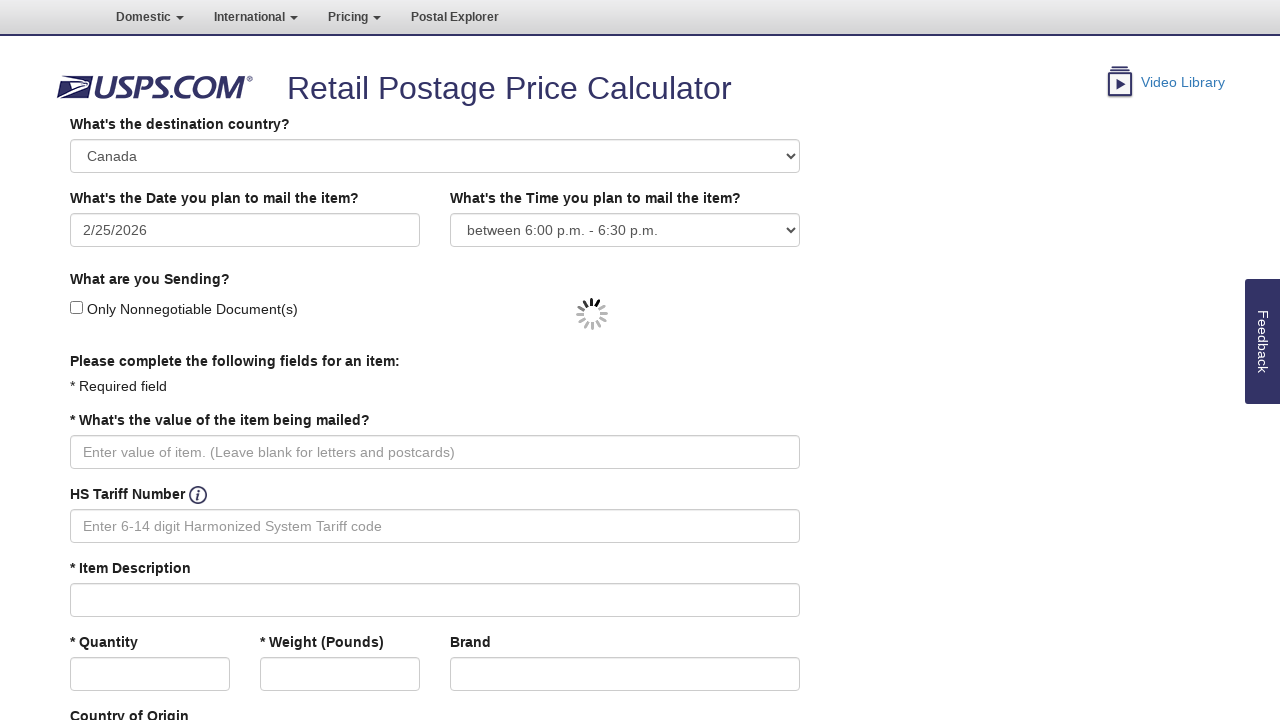

Selected Postcard as mailing shape at (130, 660) on xpath=//input[@value='Postcard']
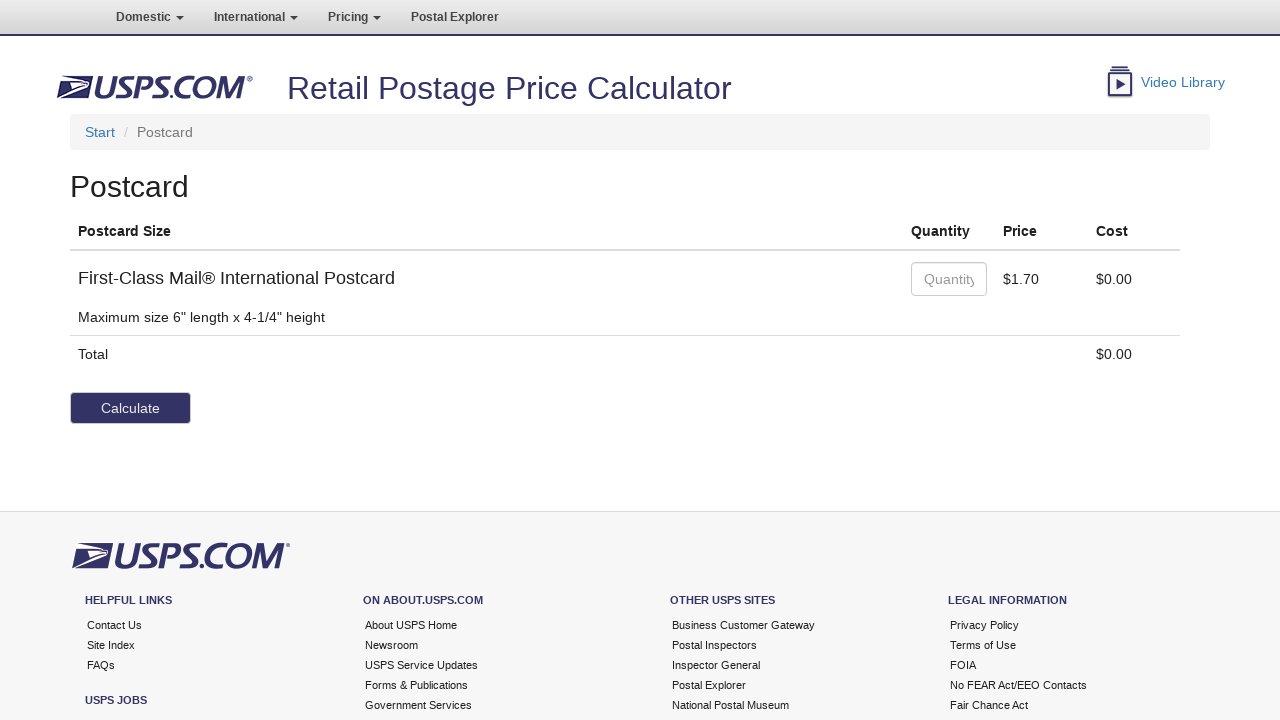

Entered quantity of 5 postcards on //input[@placeholder='Quantity']
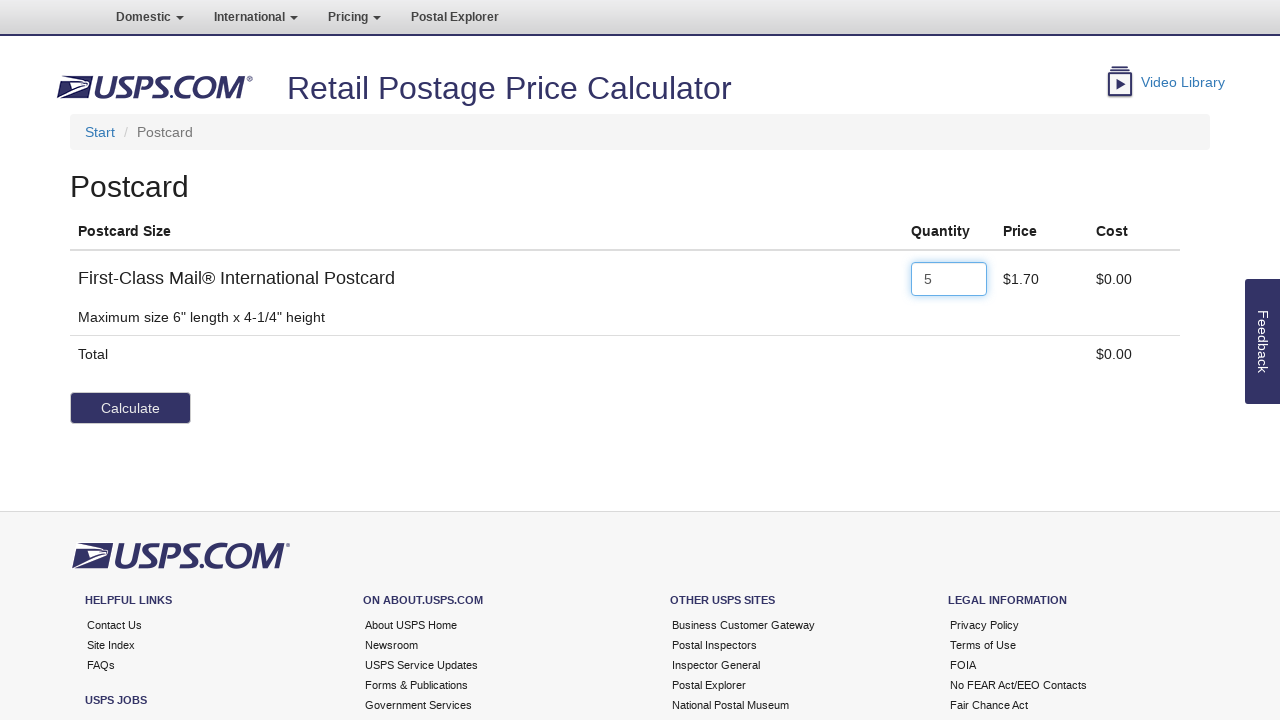

Clicked Calculate button to compute postage cost at (130, 408) on xpath=//input[@value='Calculate']
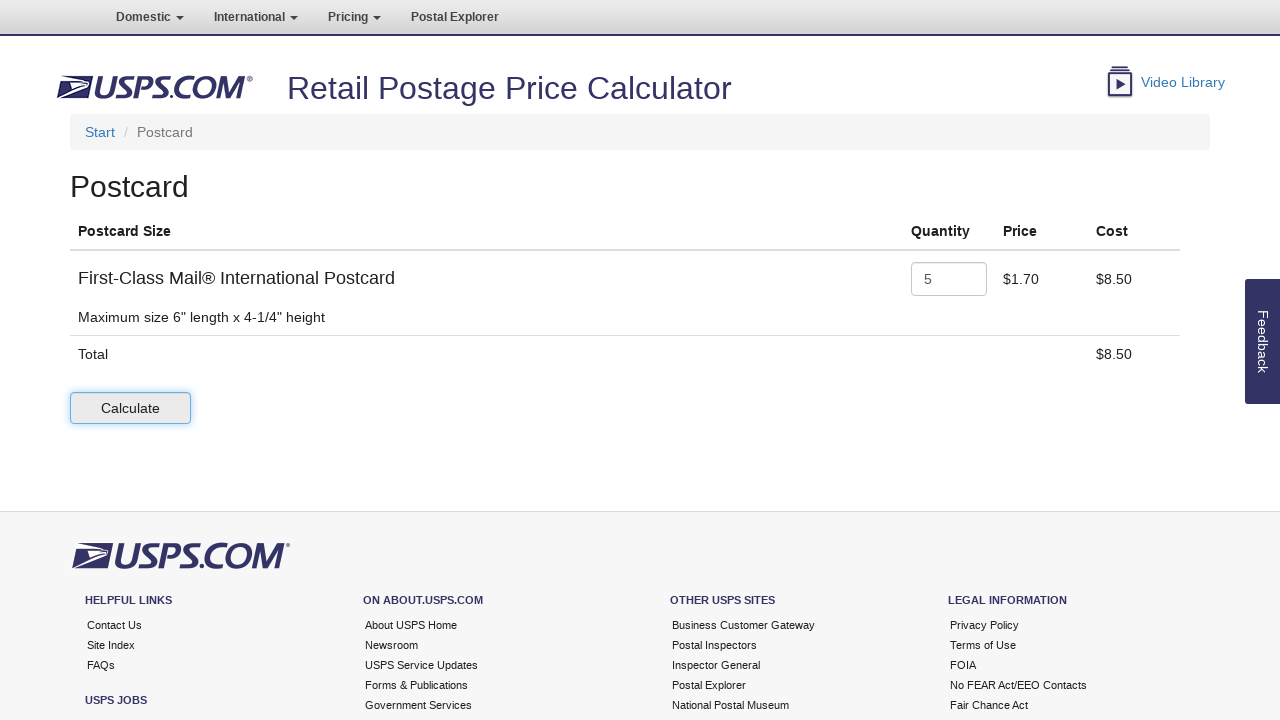

Price calculation results displayed
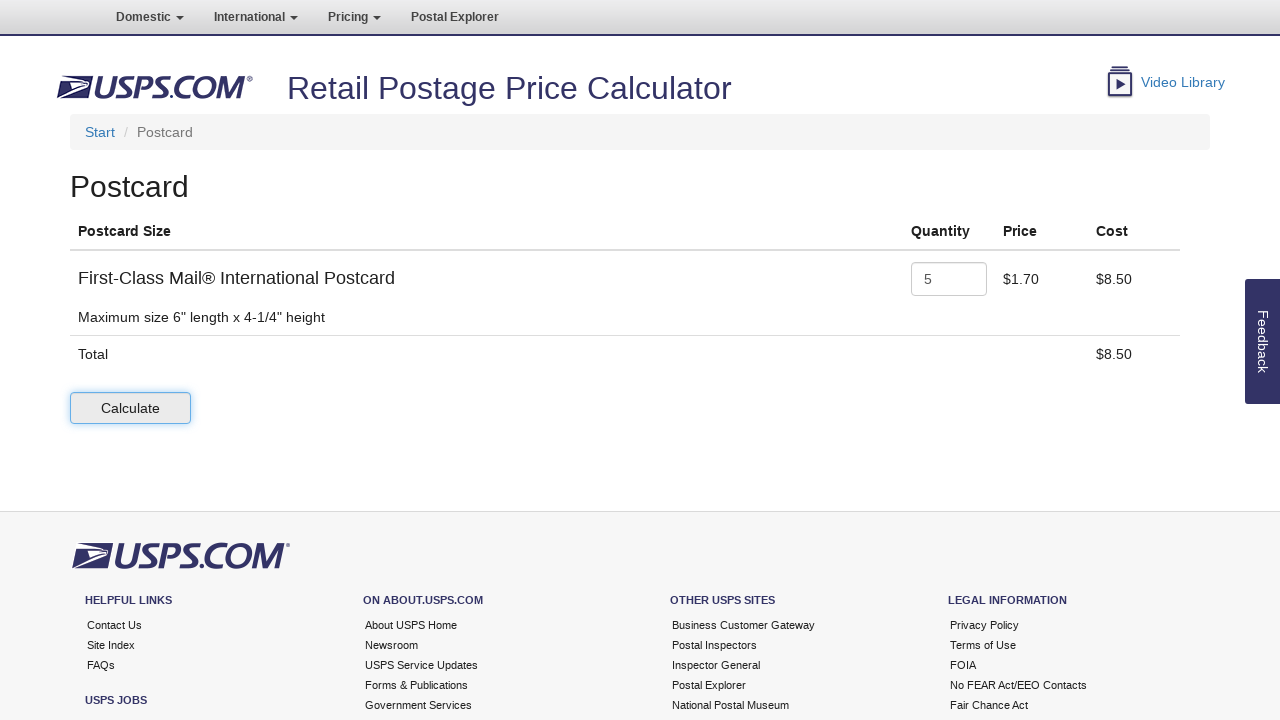

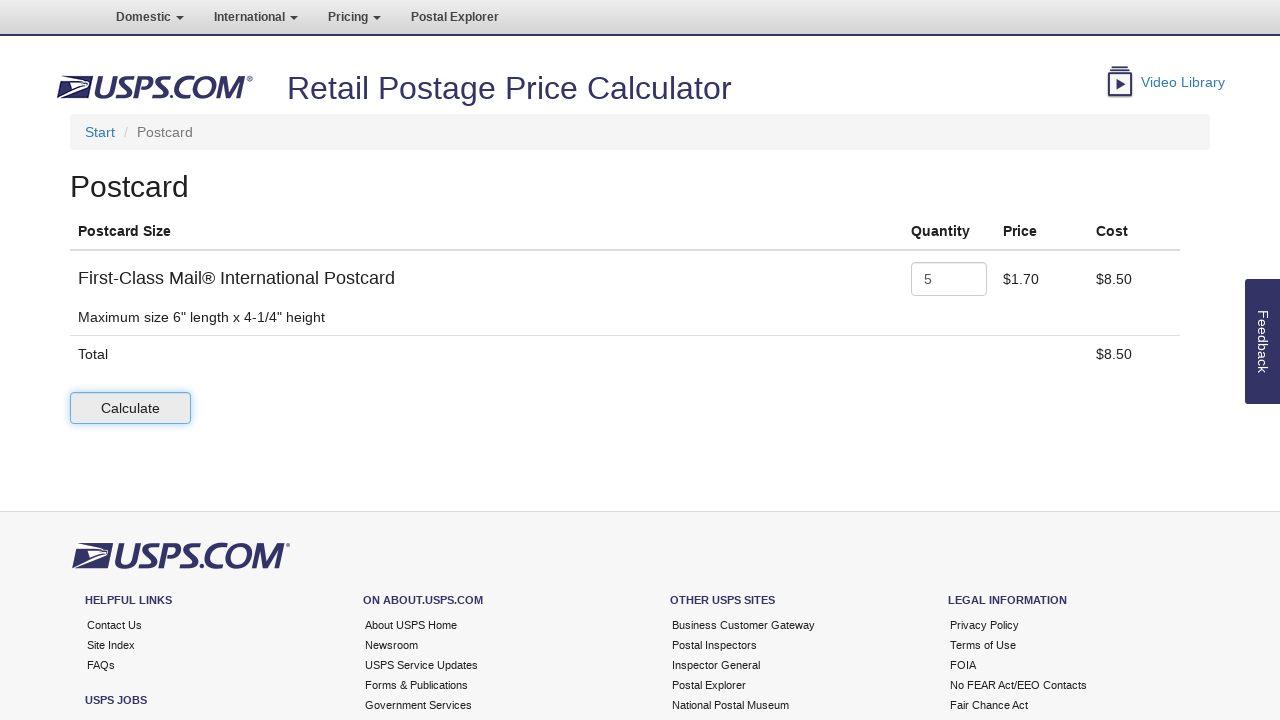